Tests the add/remove elements functionality by clicking the "Add Element" button to create a "Delete" button, verifying it appears, clicking the "Delete" button, and verifying the element is removed from the DOM.

Starting URL: https://practice.cydeo.com/add_remove_elements/

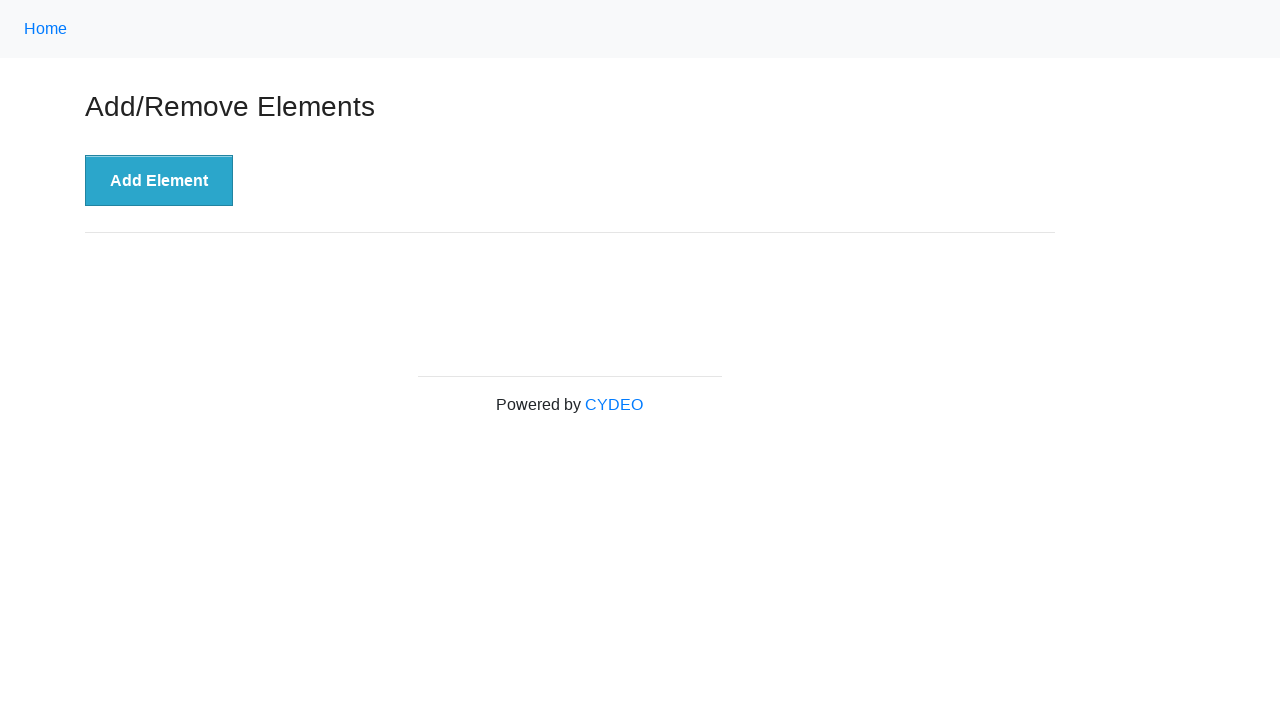

Clicked 'Add Element' button at (159, 181) on xpath=//button[.='Add Element']
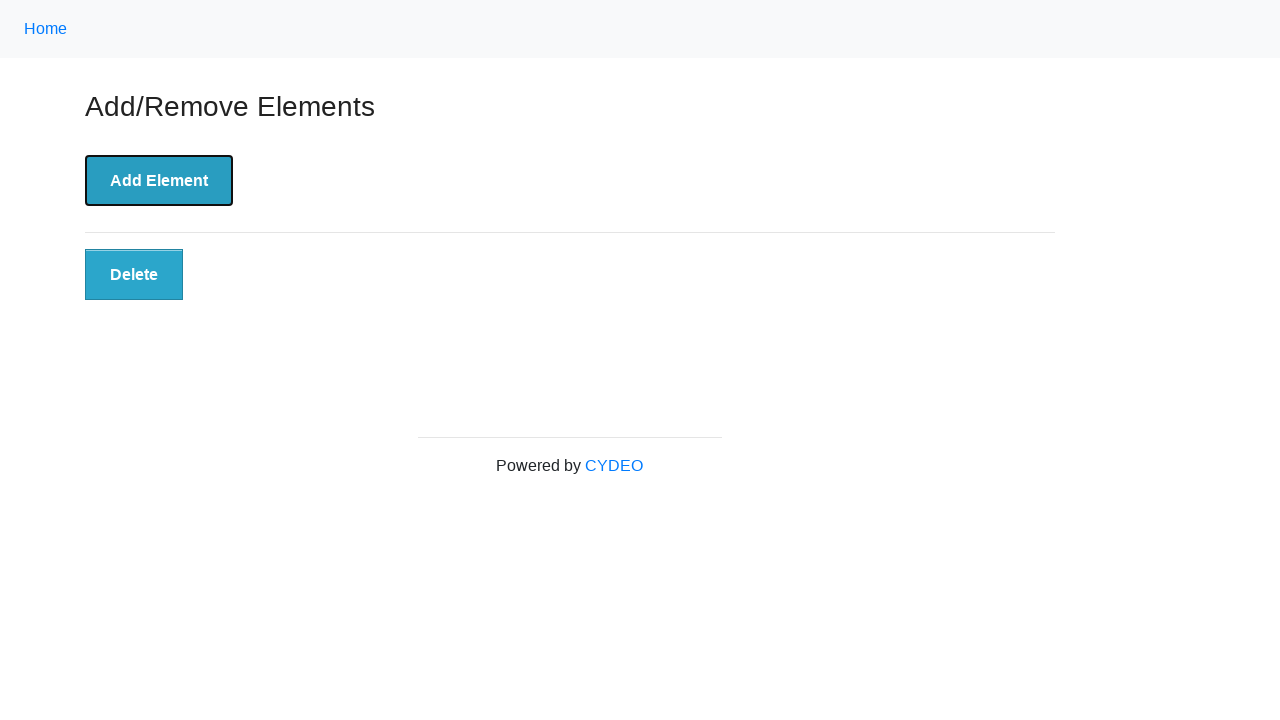

Located Delete button element
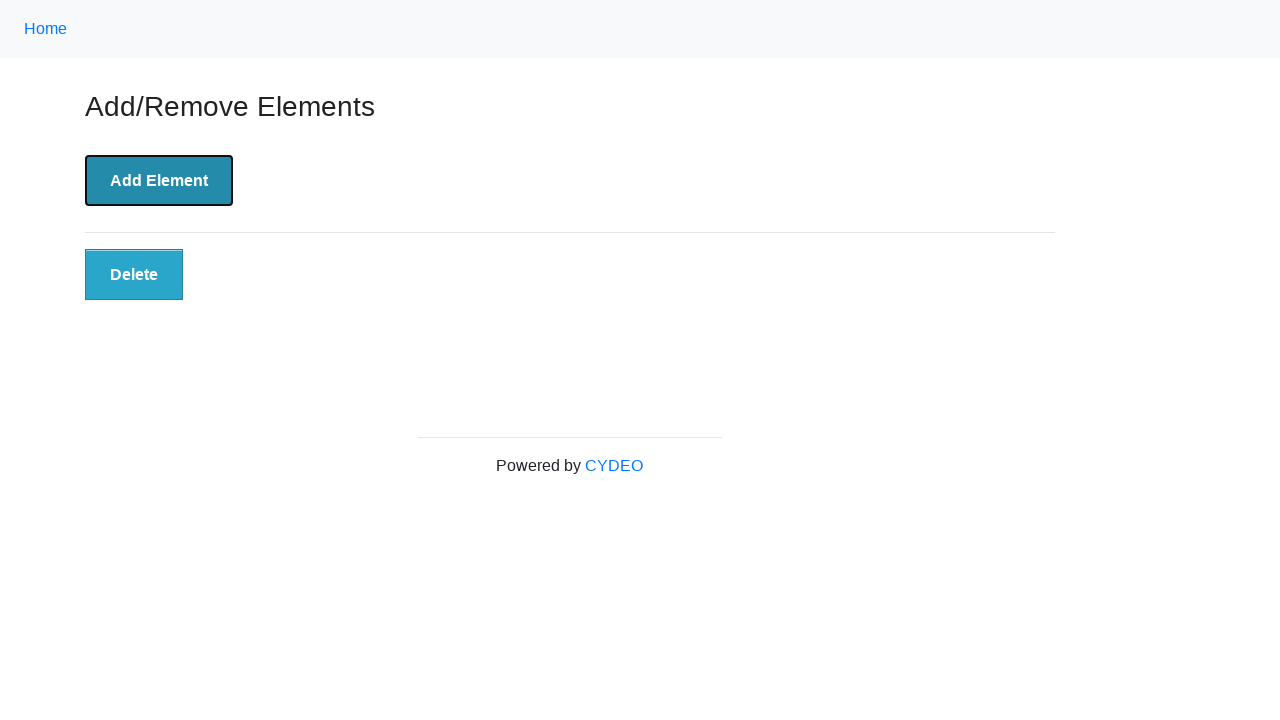

Delete button became visible
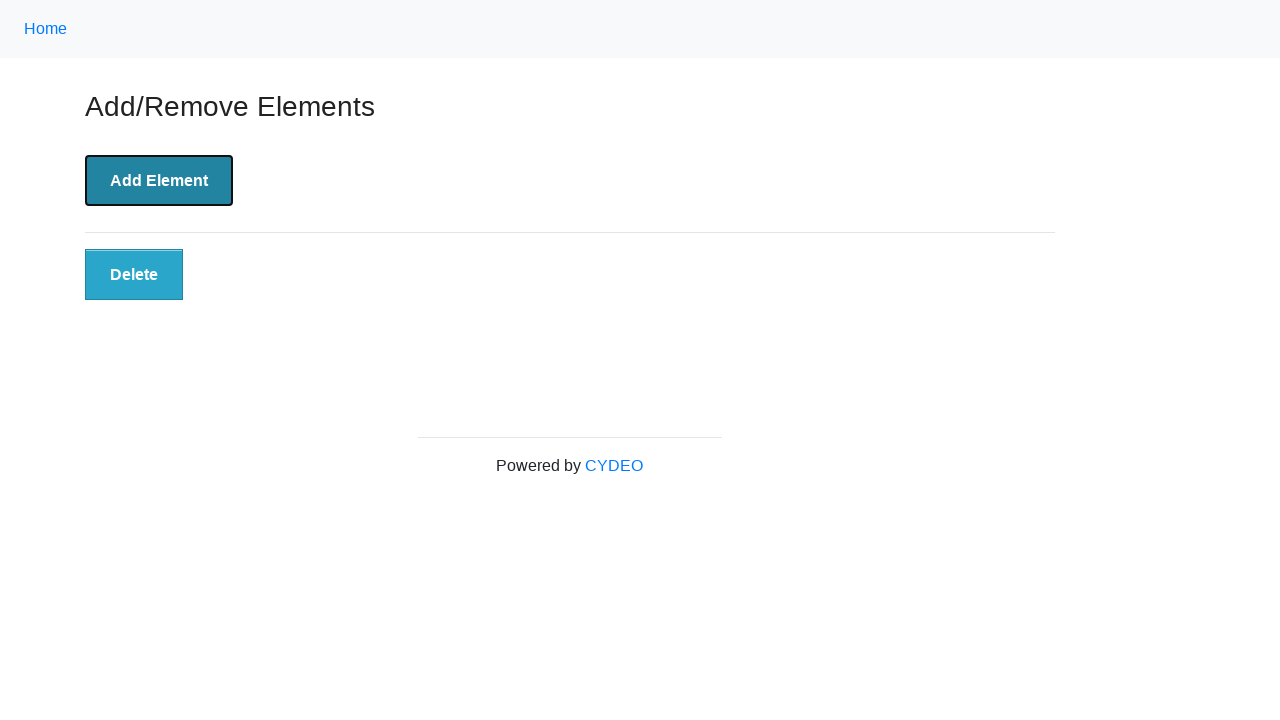

Verified Delete button is visible
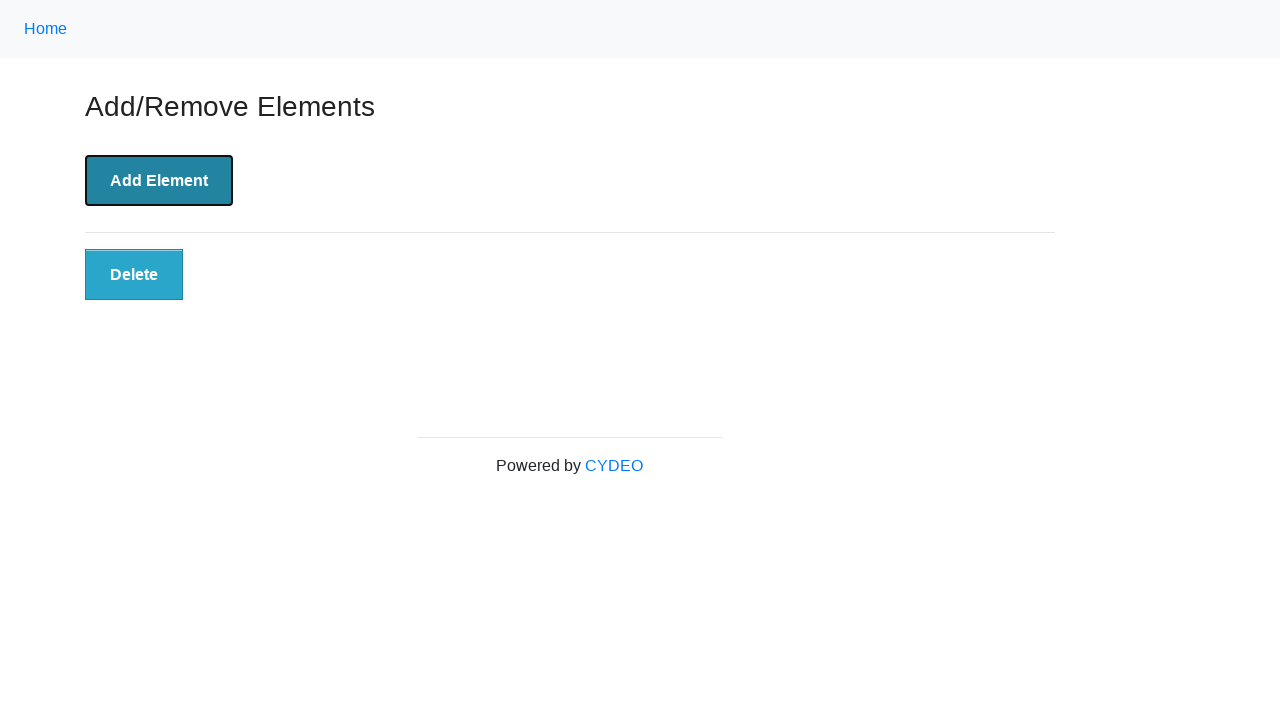

Clicked Delete button at (134, 275) on xpath=//button[@class='added-manually']
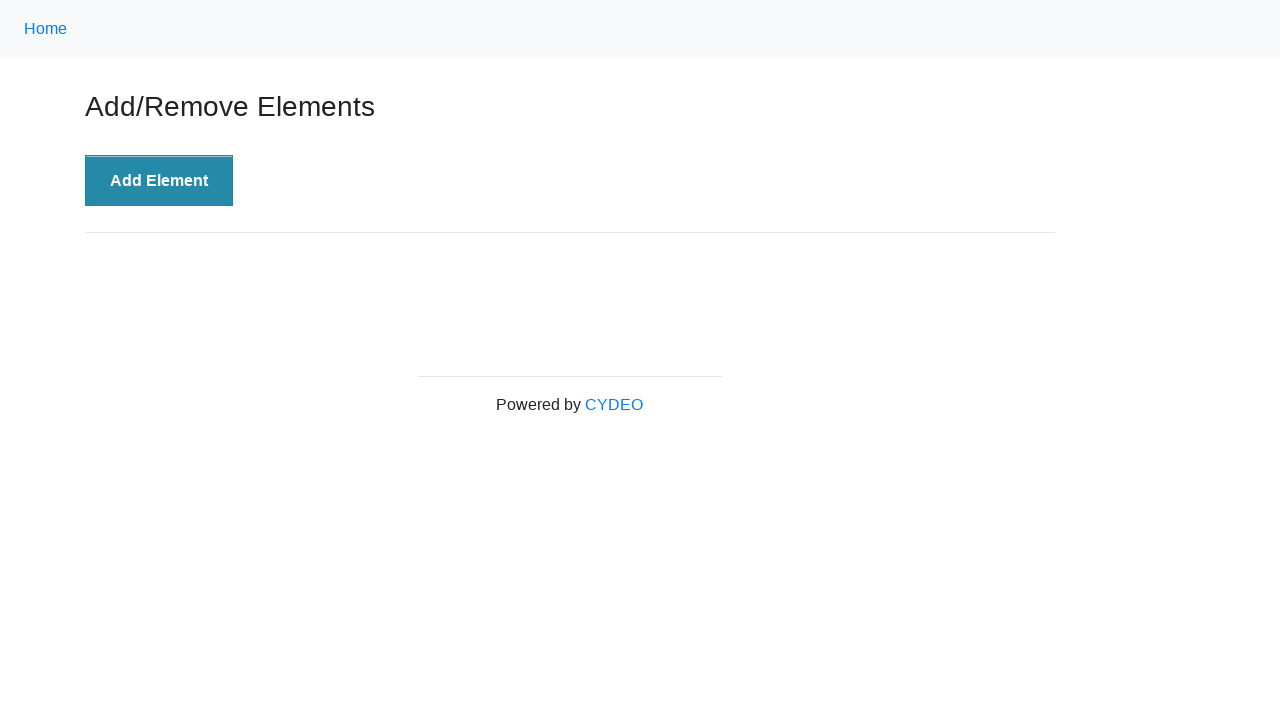

Verified Delete button was removed from DOM
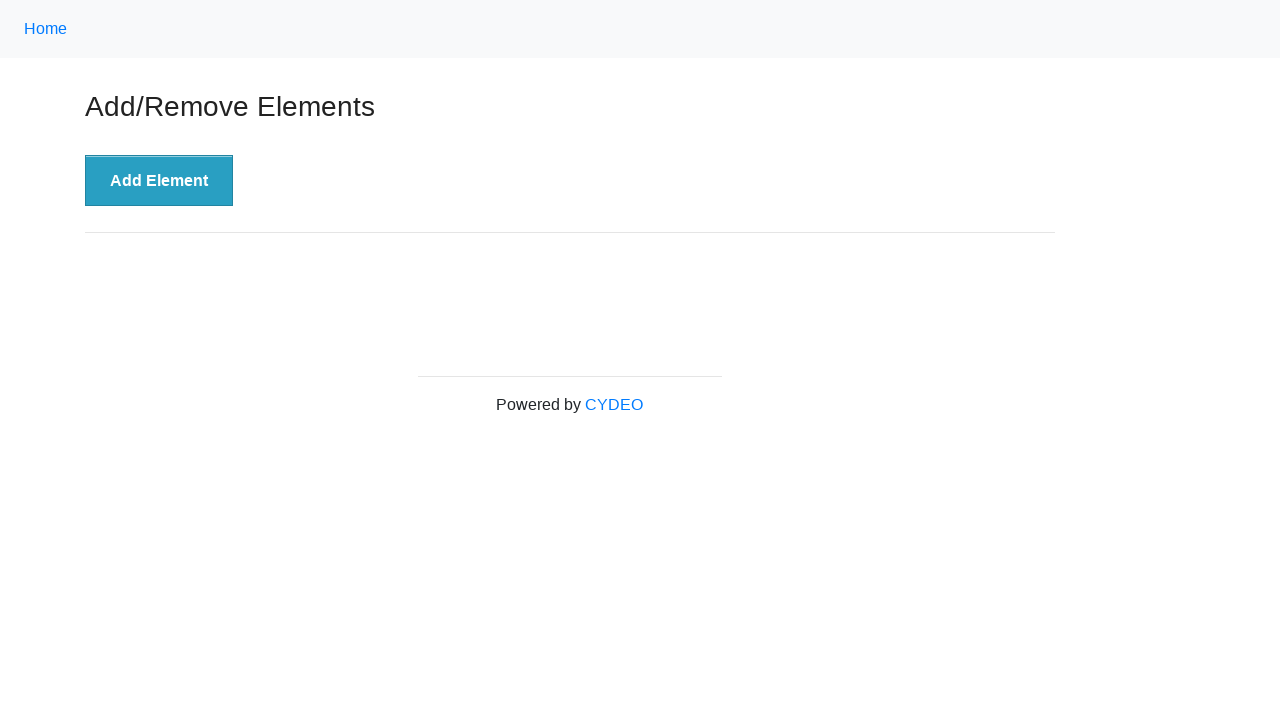

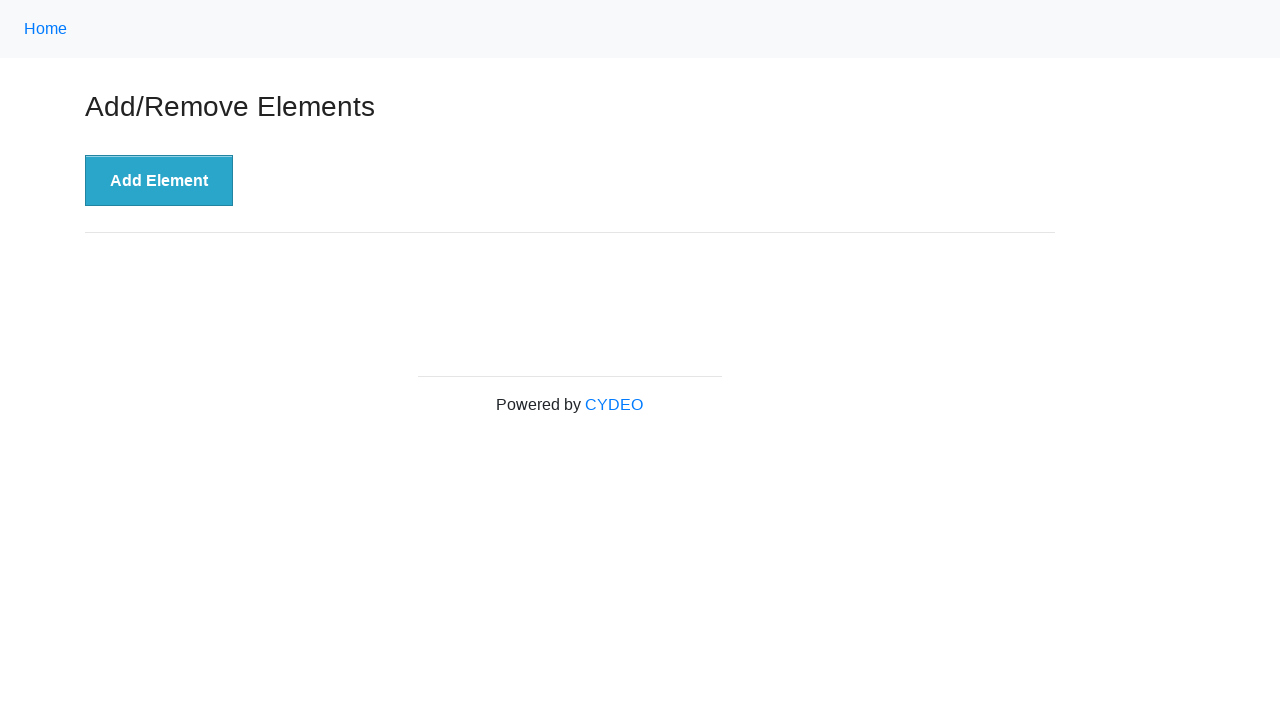